Navigates to a table on the page and verifies that the age column data can be read from the table rows

Starting URL: https://omayo.blogspot.com/

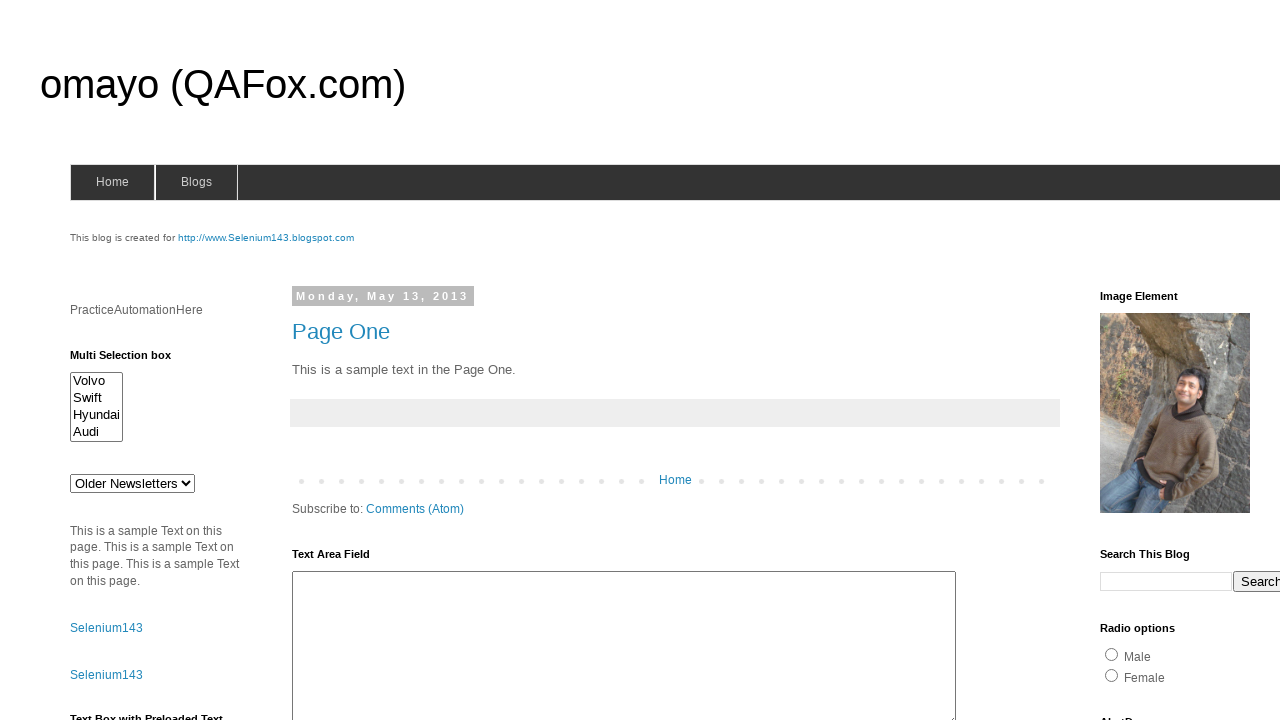

Waited for table with ID 'table1' to load
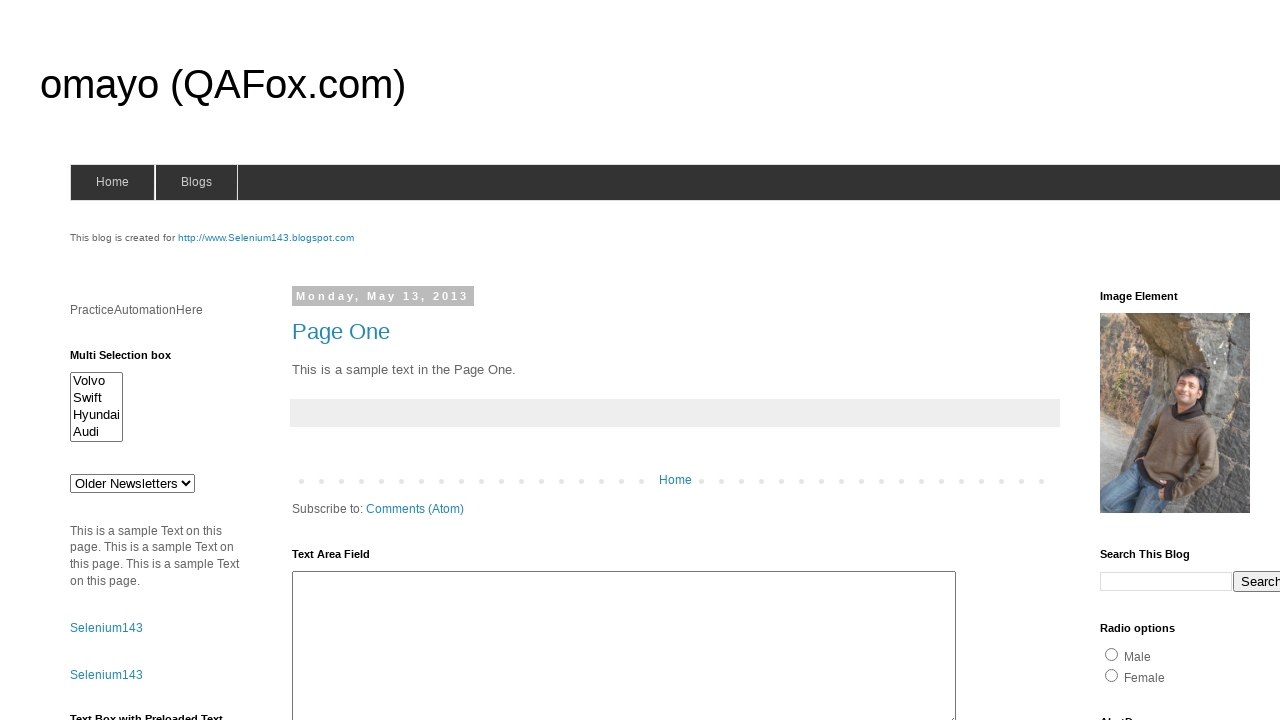

Located first row of table
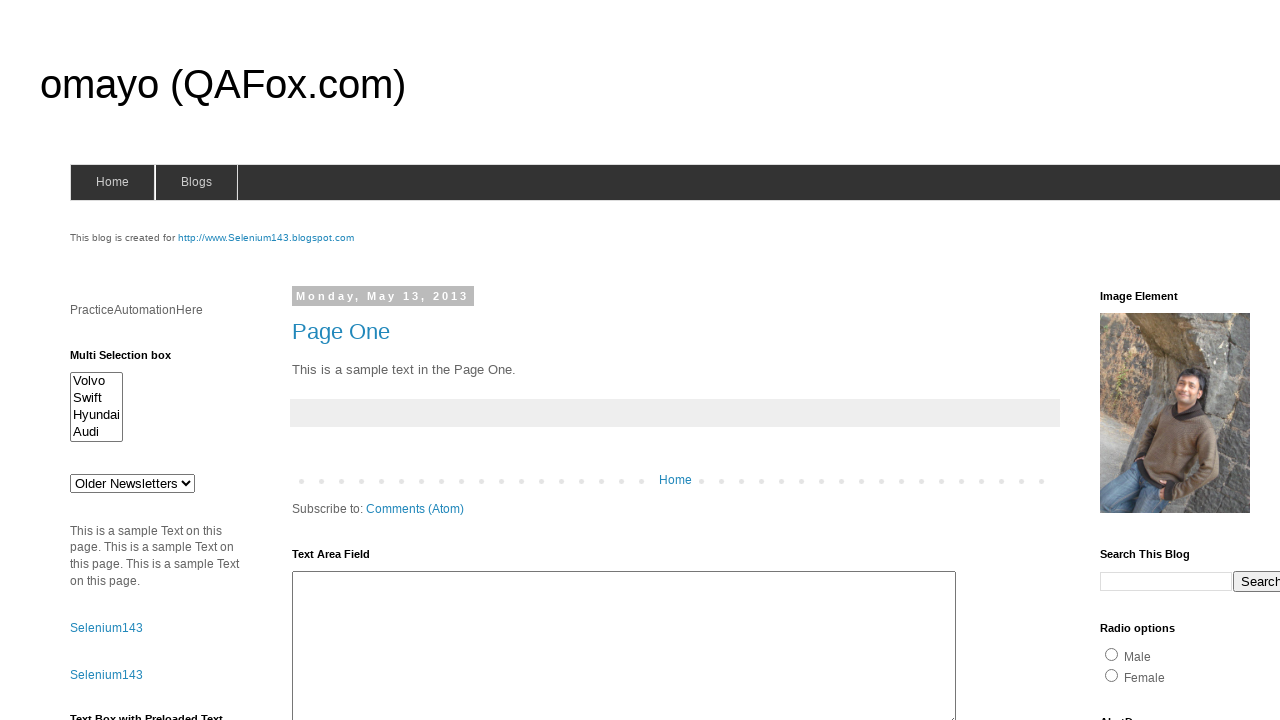

Scrolled table row into view
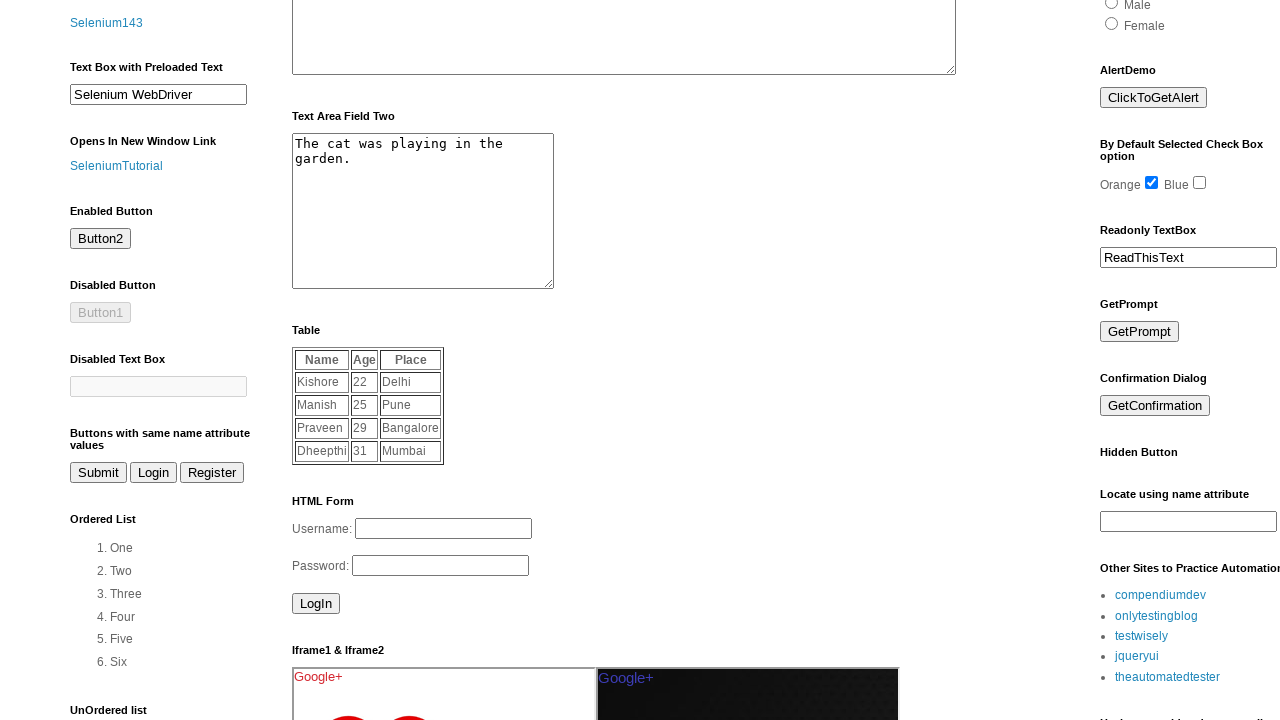

Confirmed table rows are visible and ready
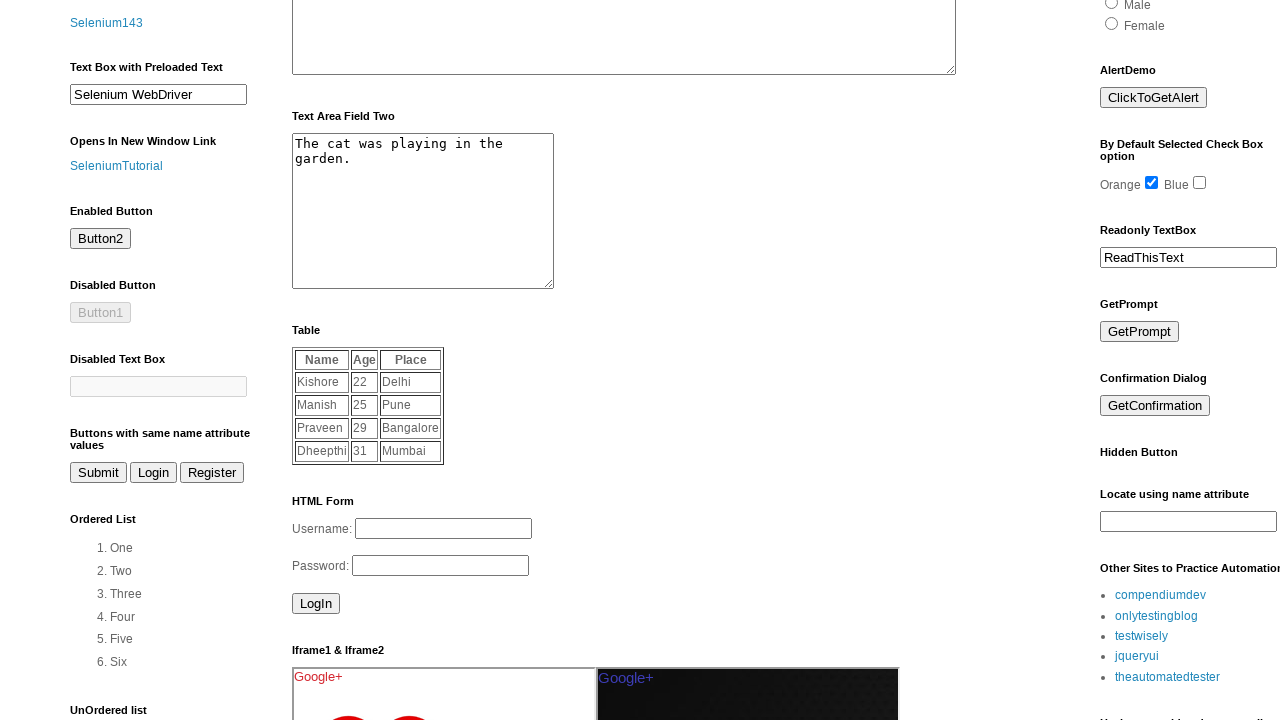

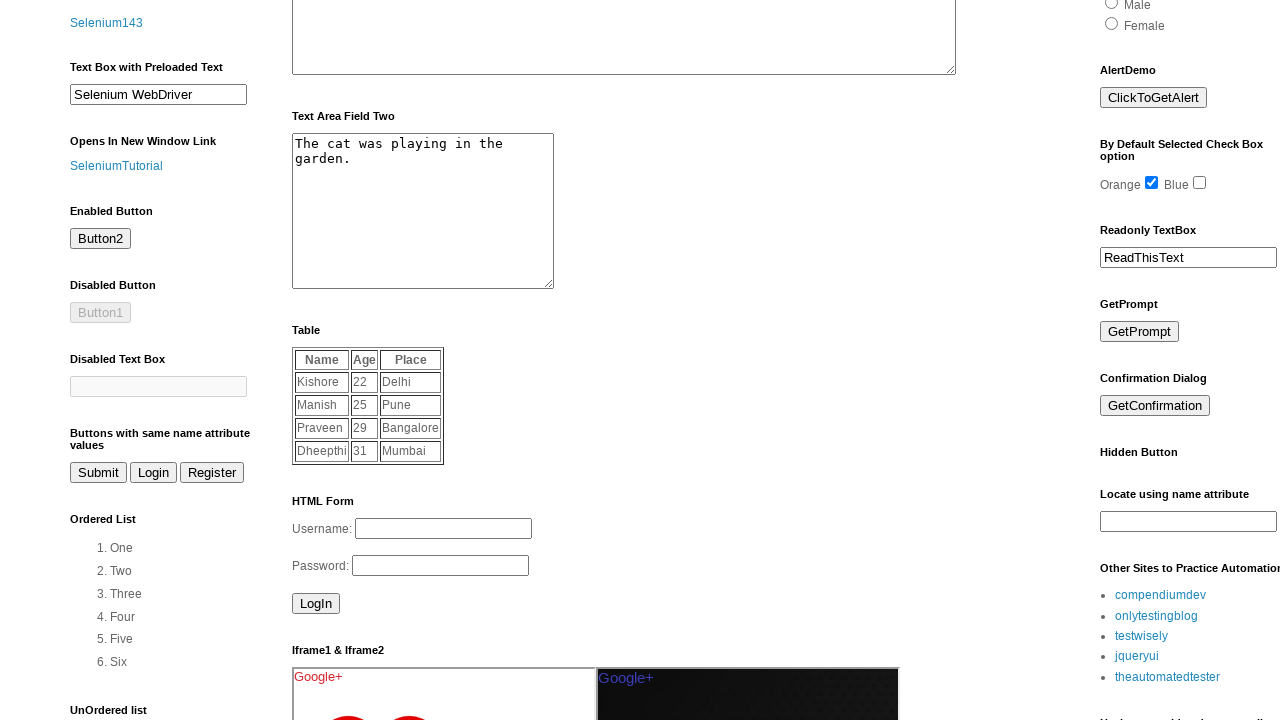